Tests frame switching functionality by entering text into input fields within different frames on a demo page

Starting URL: https://ui.vision/demo/webtest/frames/

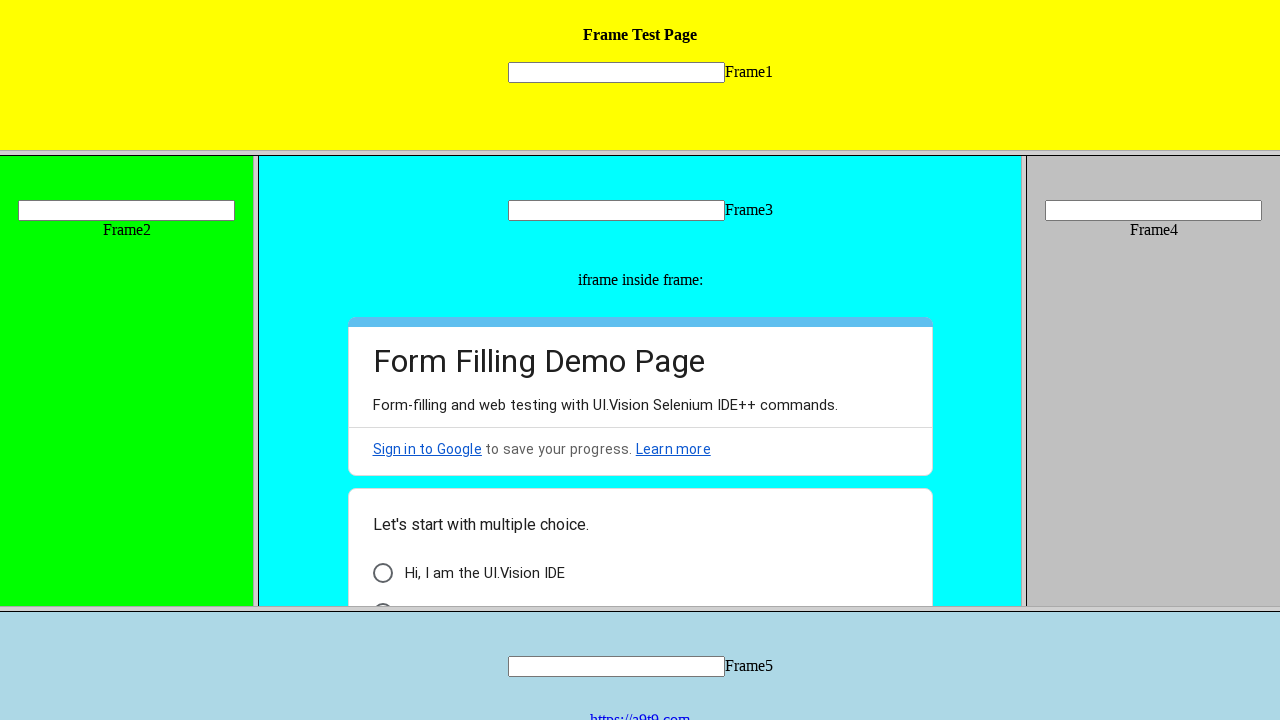

Located first frame using XPath
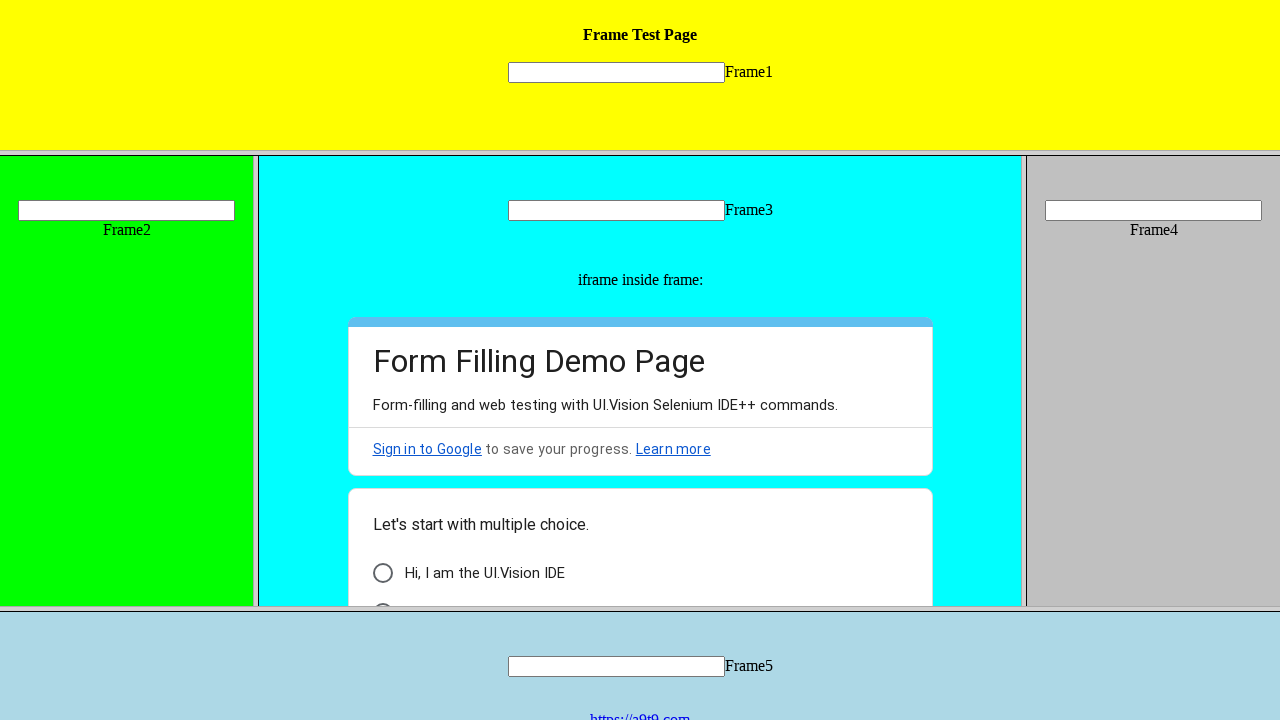

Filled input field in first frame with 'Hi This is frame 1.' on xpath=/html/frameset/frame[1] >> internal:control=enter-frame >> xpath=//*[@id='
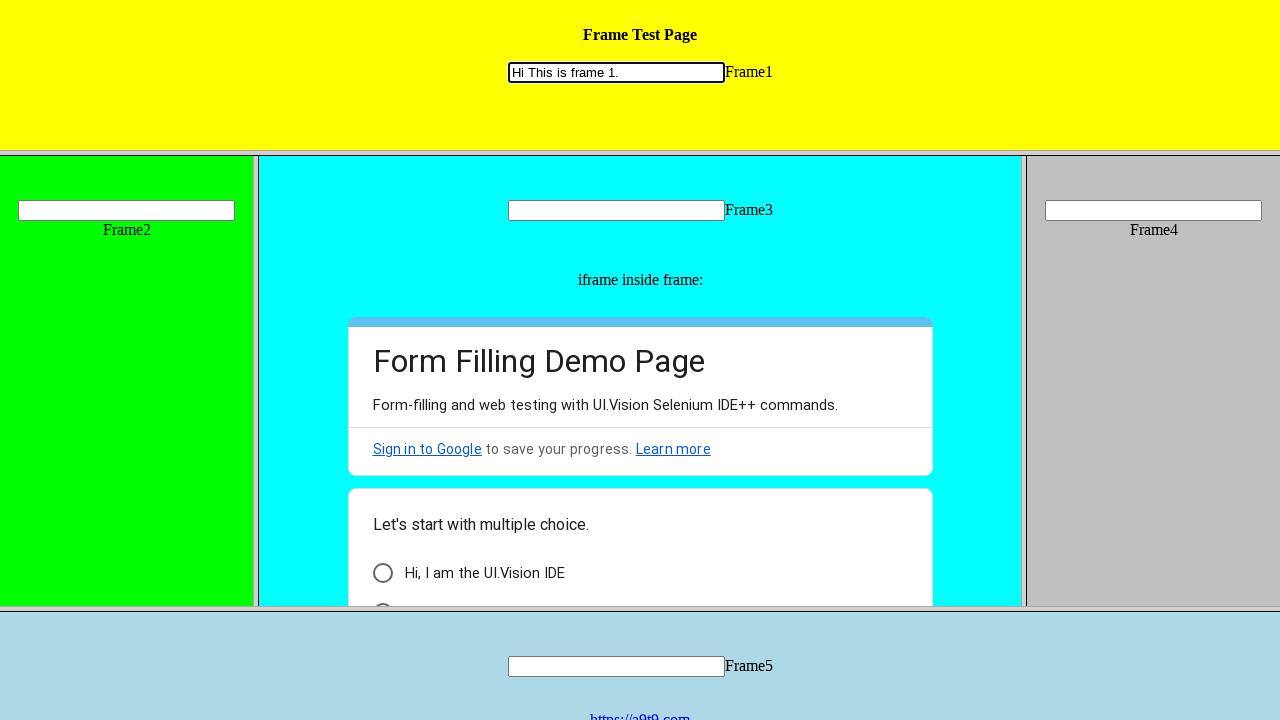

Located second frame using XPath
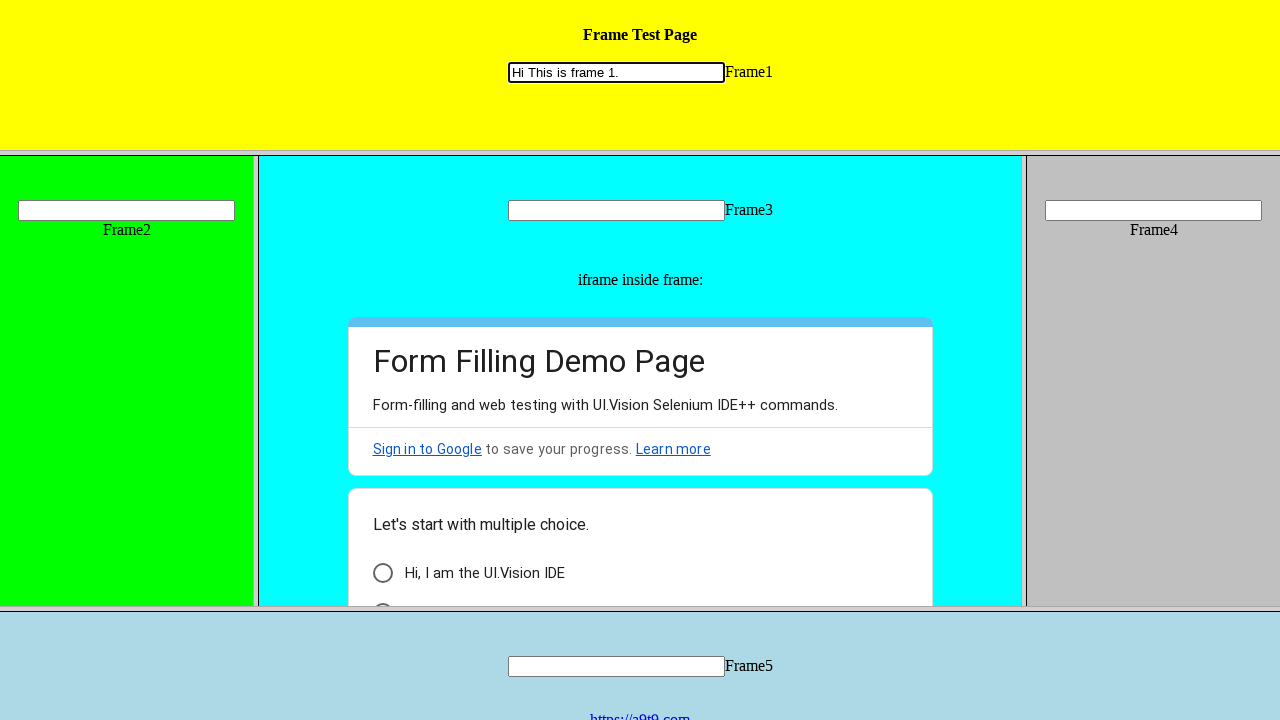

Filled input field in second frame with 'Hi This is frame 2.' on xpath=/html/frameset/frameset/frame[1] >> internal:control=enter-frame >> xpath=
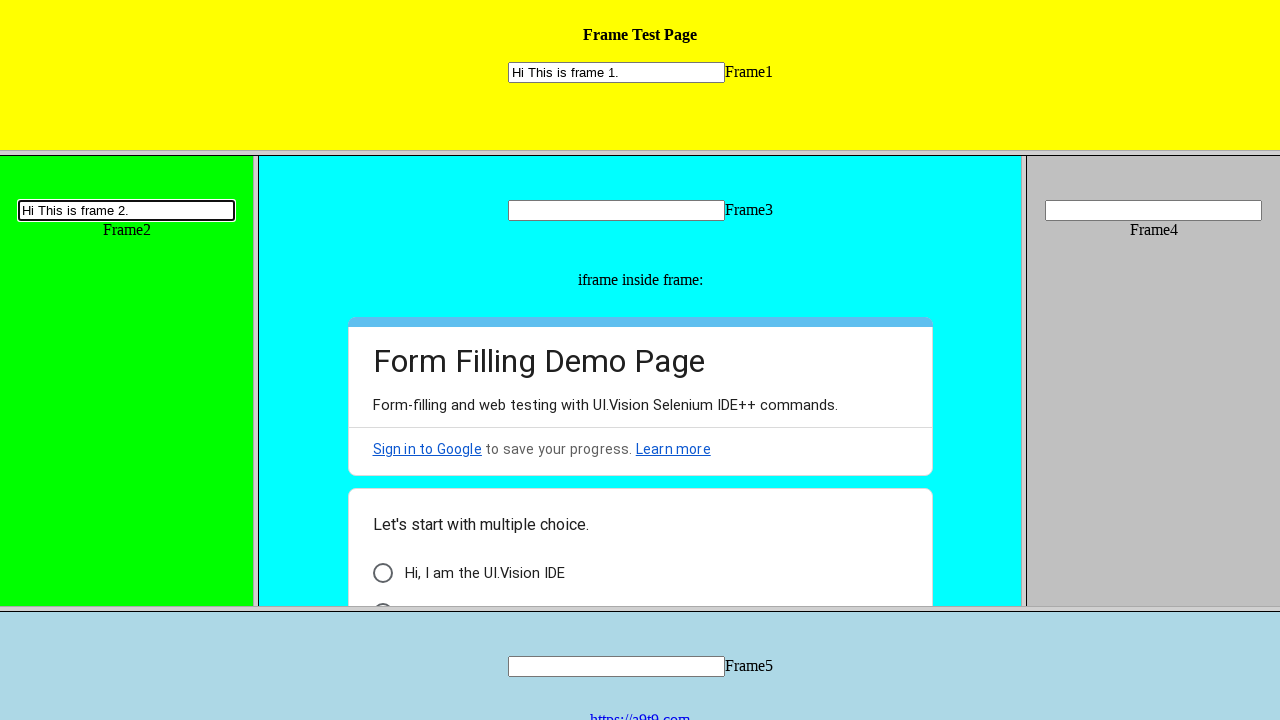

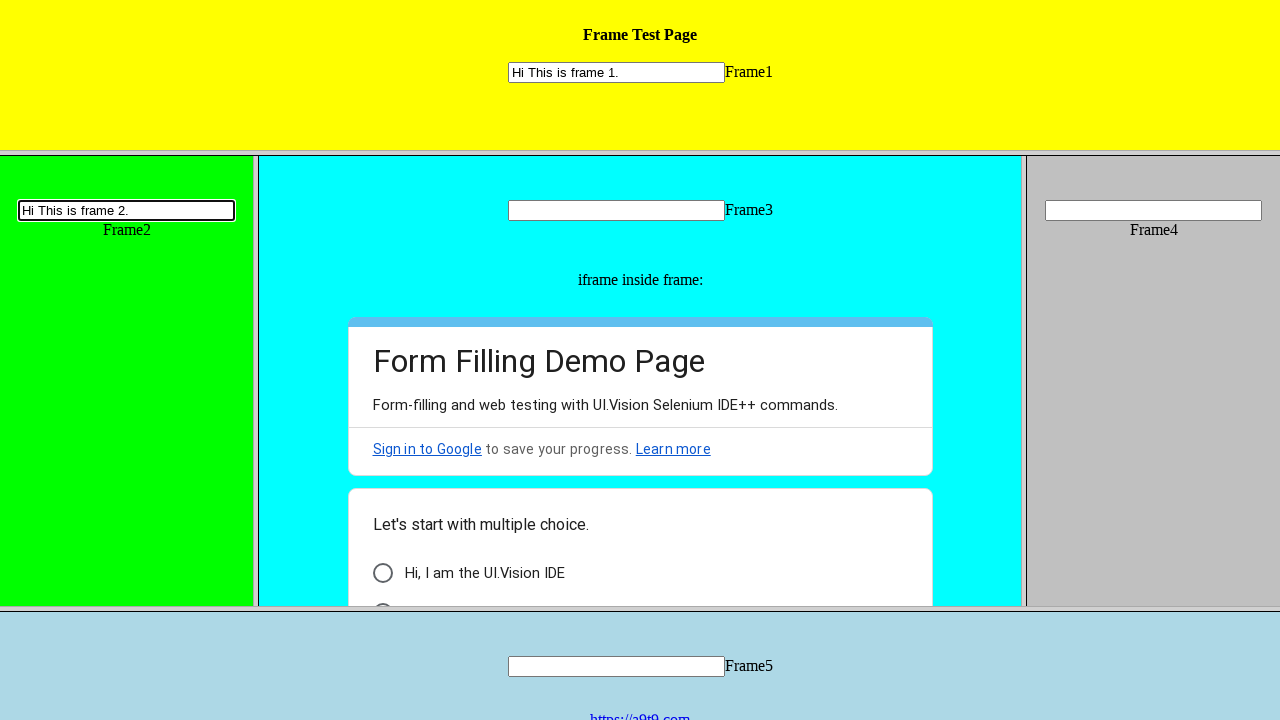